Tests that new todo items are appended to the bottom of the list by creating 3 items

Starting URL: https://demo.playwright.dev/todomvc

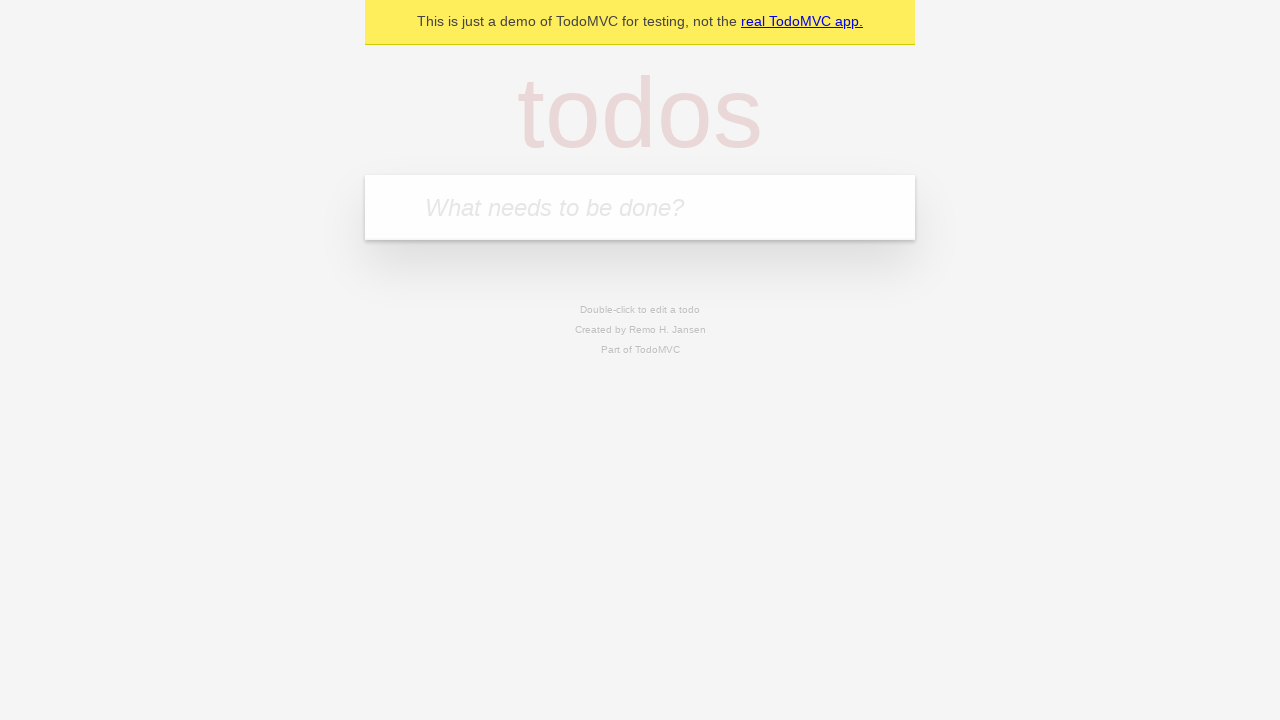

Filled new todo input with 'buy some cheese' on .new-todo
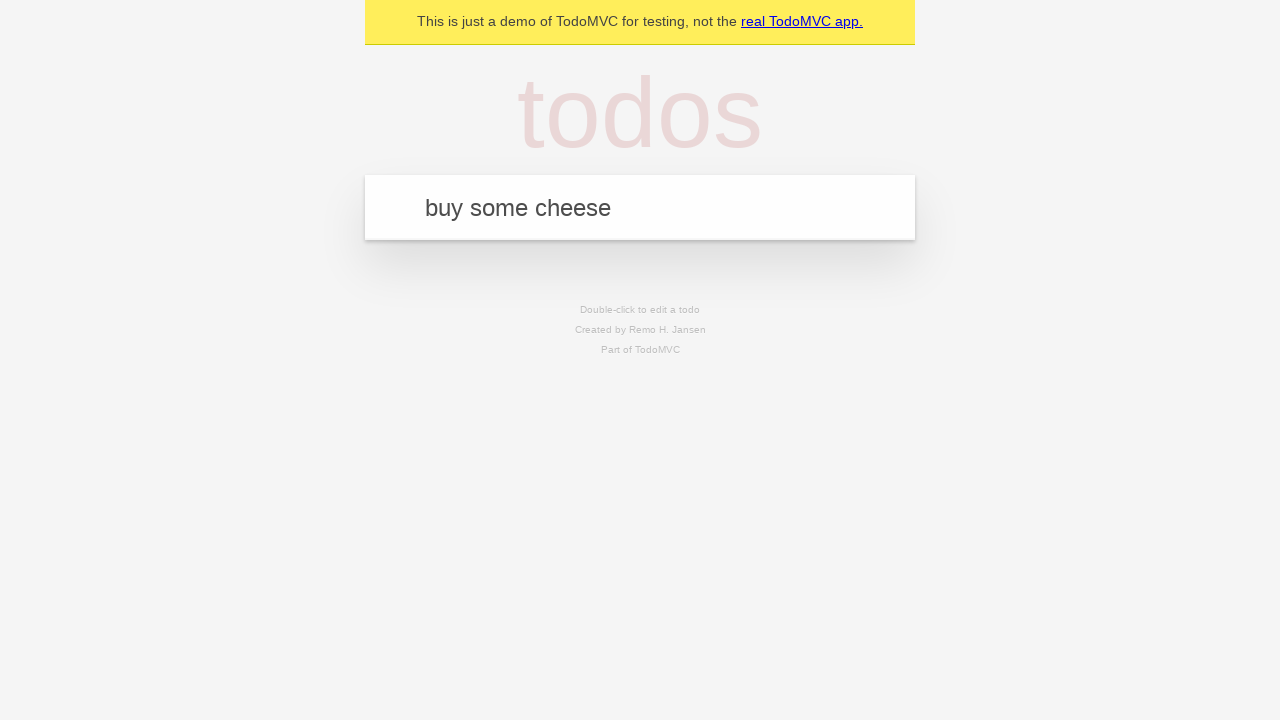

Pressed Enter to create first todo item on .new-todo
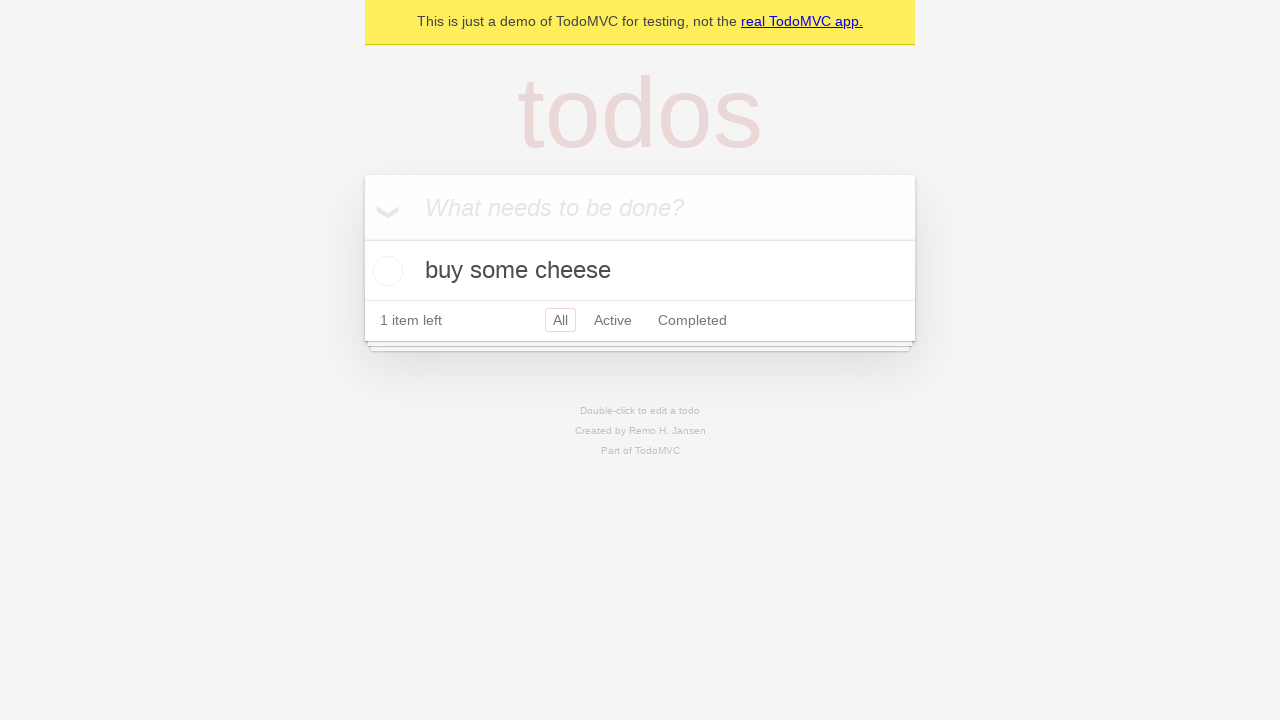

Filled new todo input with 'feed the cat' on .new-todo
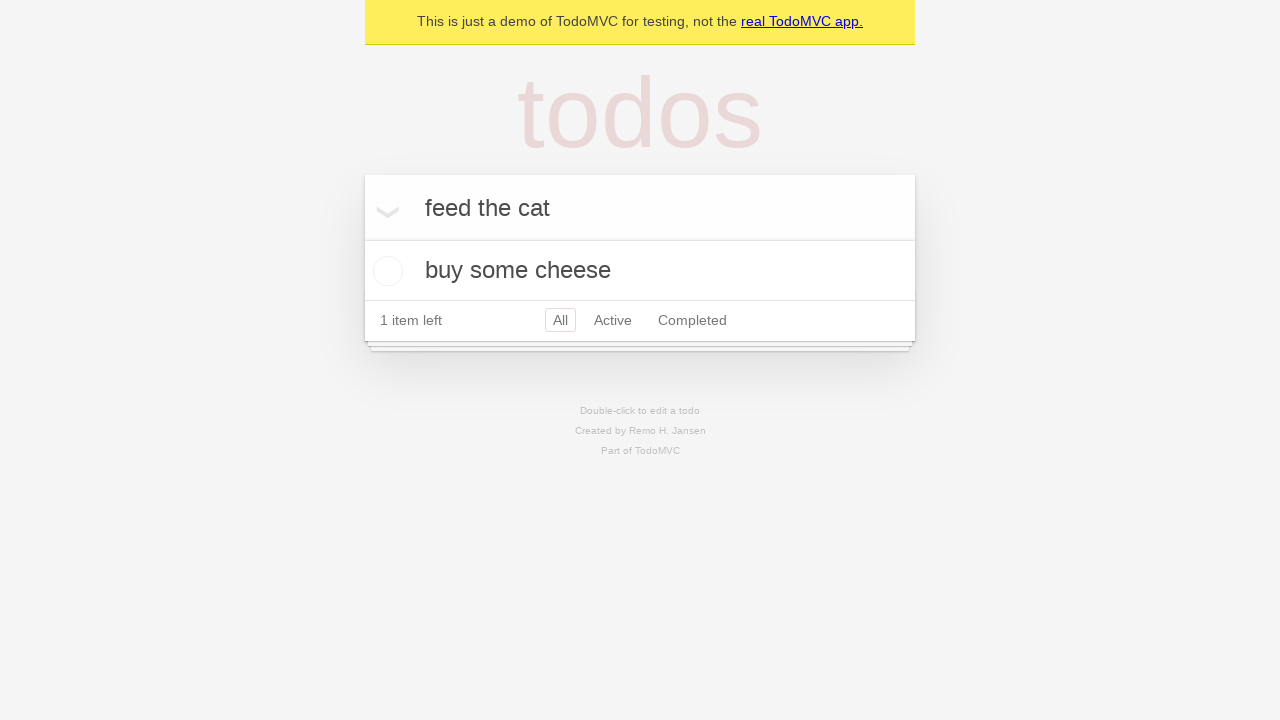

Pressed Enter to create second todo item on .new-todo
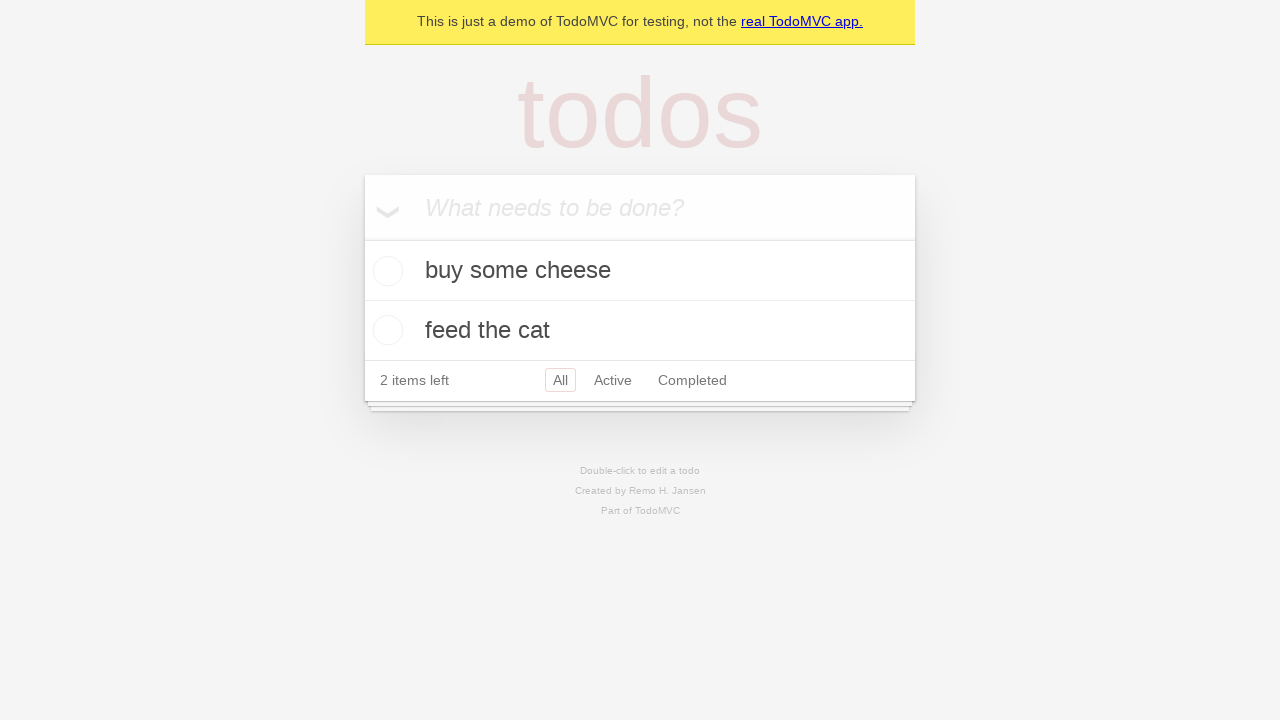

Filled new todo input with 'book a doctors appointment' on .new-todo
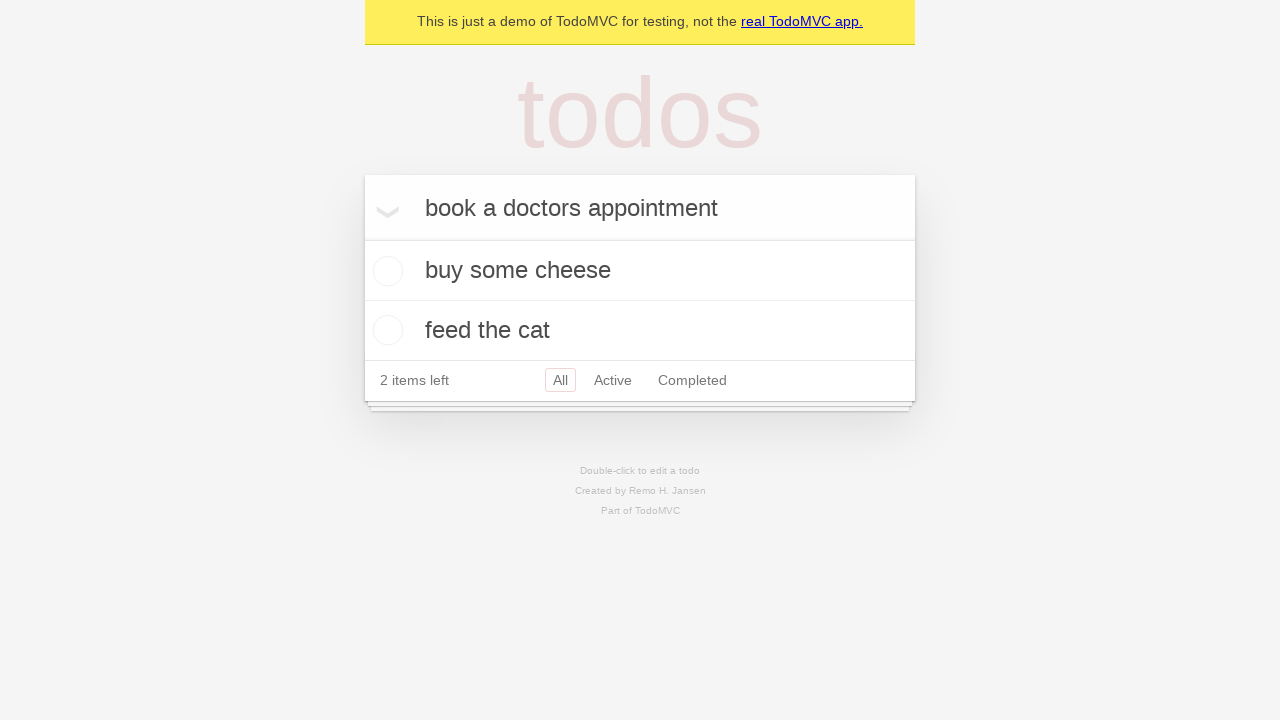

Pressed Enter to create third todo item on .new-todo
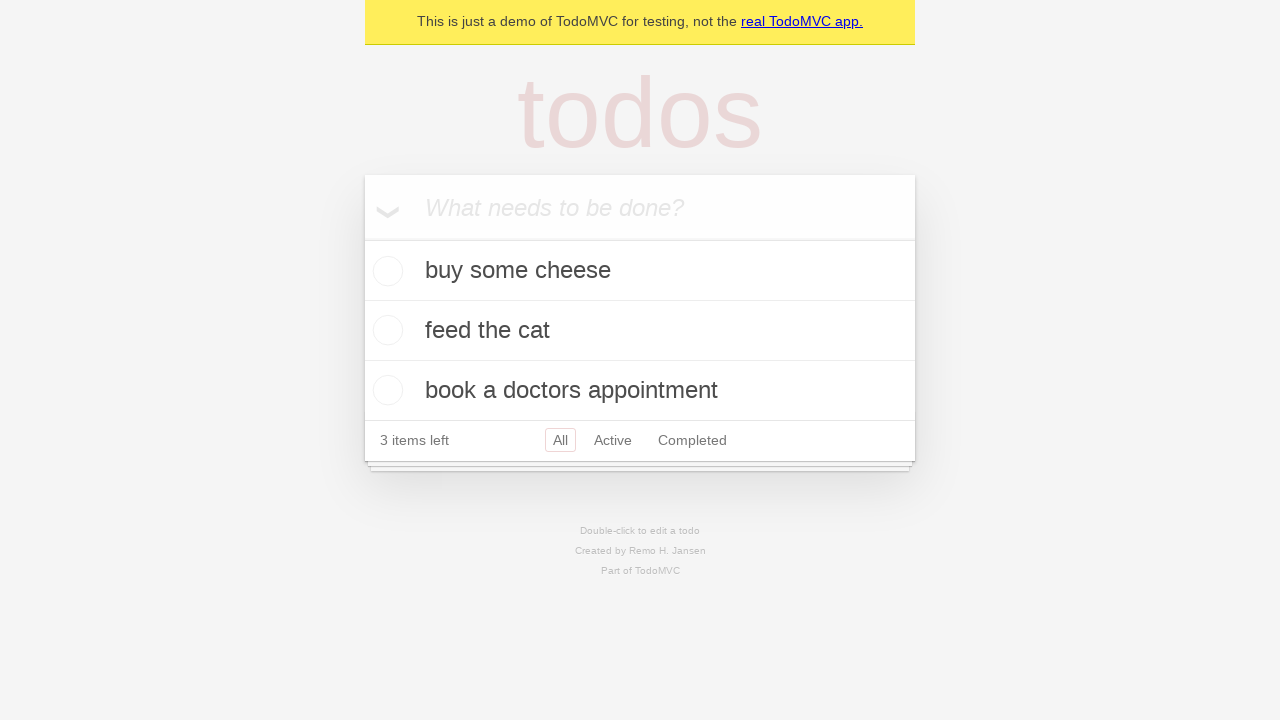

Todo count element loaded, all 3 items appended to list
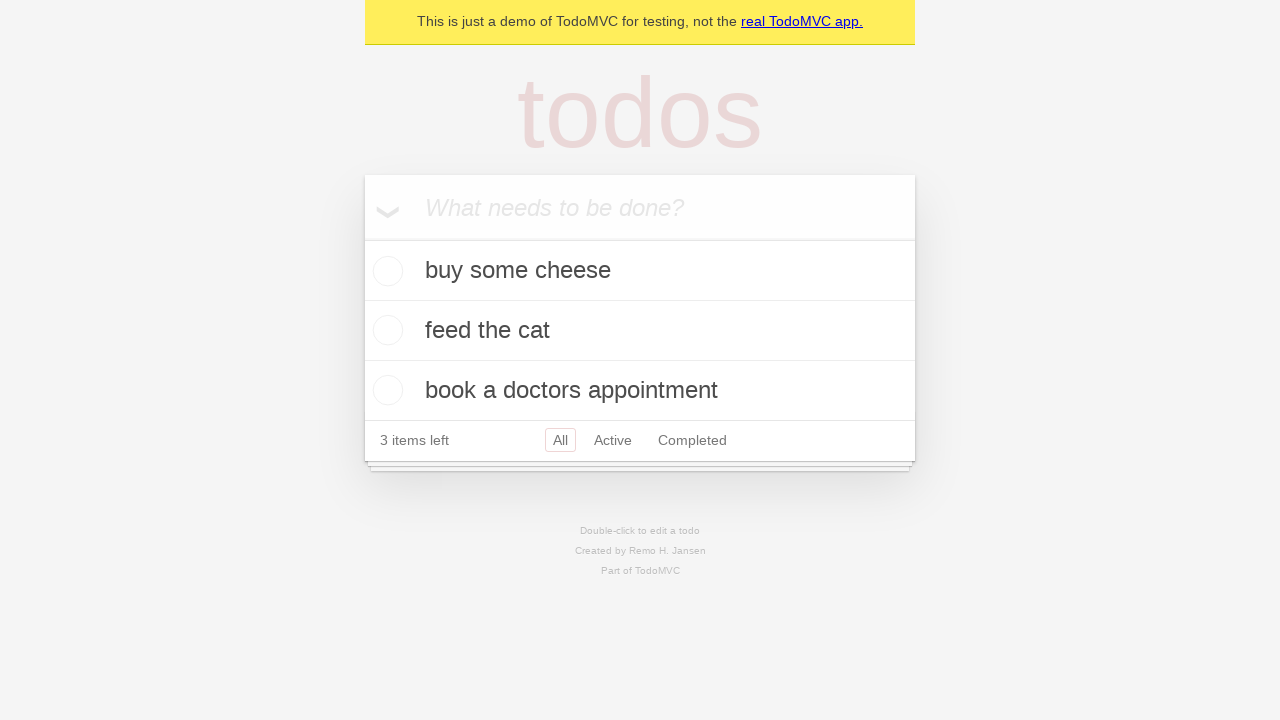

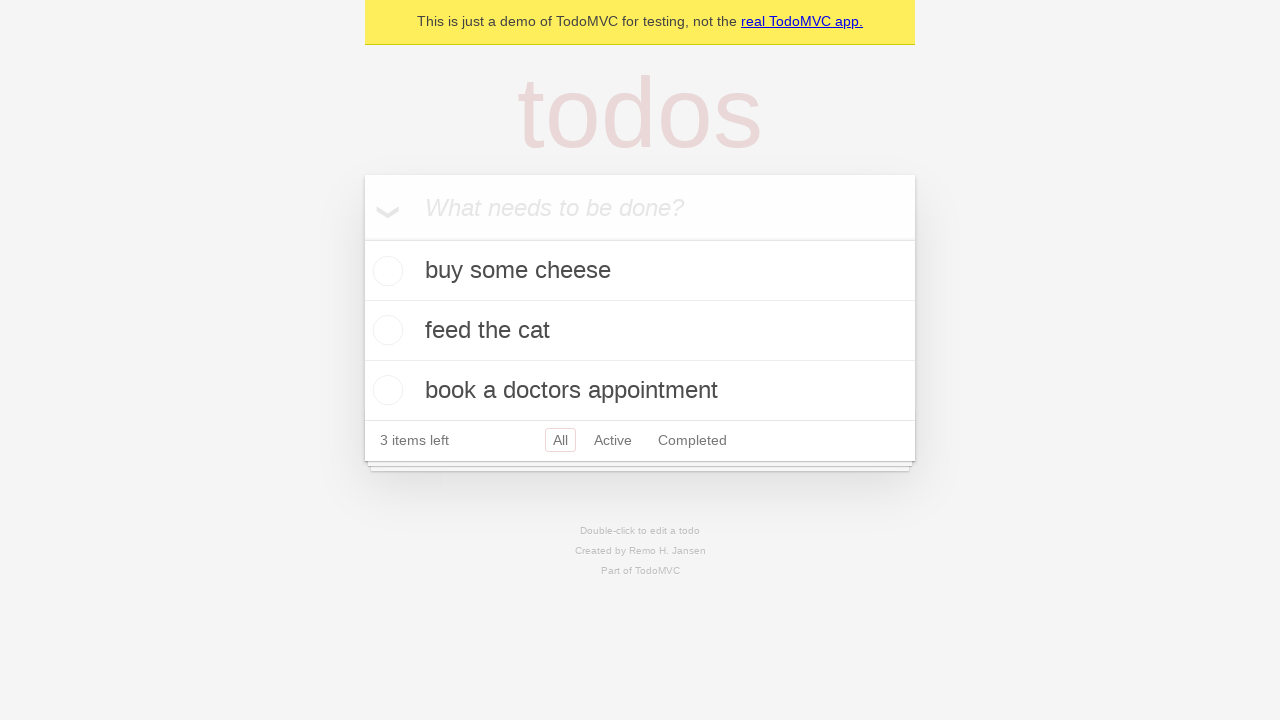